Tests dropdown selection functionality on OrangeHRM trial signup form by selecting a country from the dropdown menu

Starting URL: https://www.orangehrm.com/orangehrm-30-day-trial/

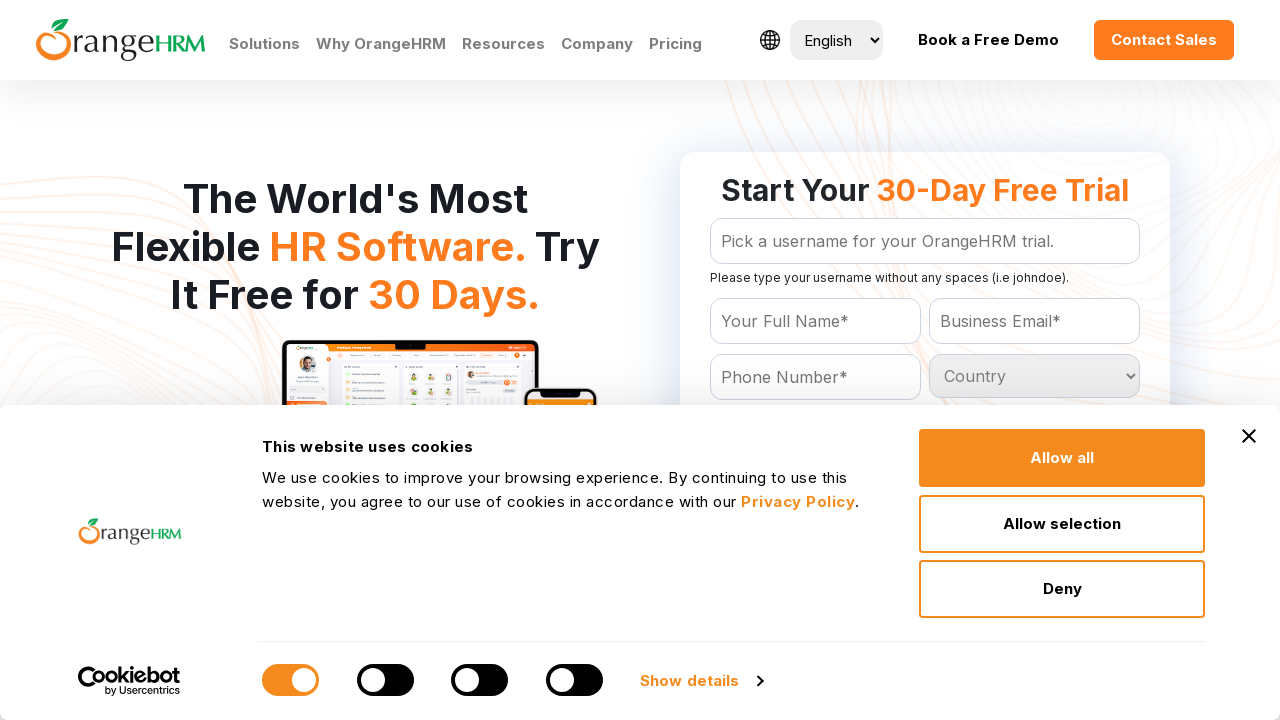

Selected 'Australia' from the country dropdown menu on #Form_getForm_Country
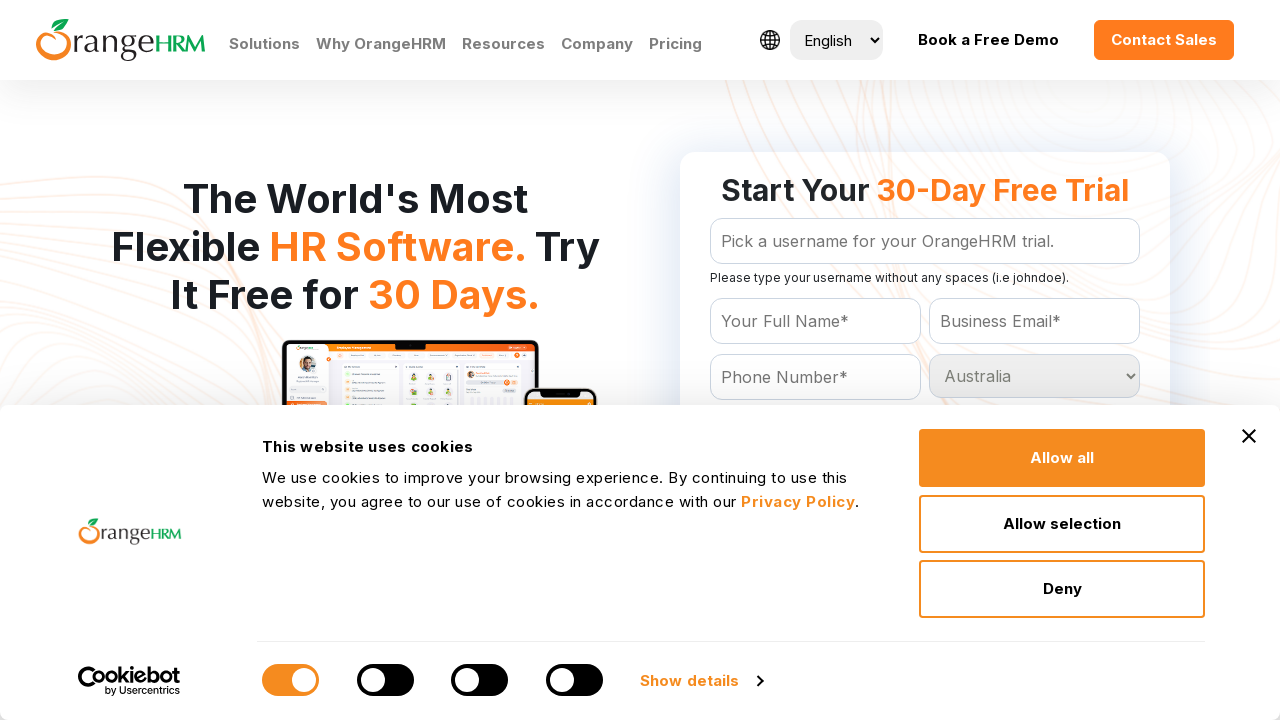

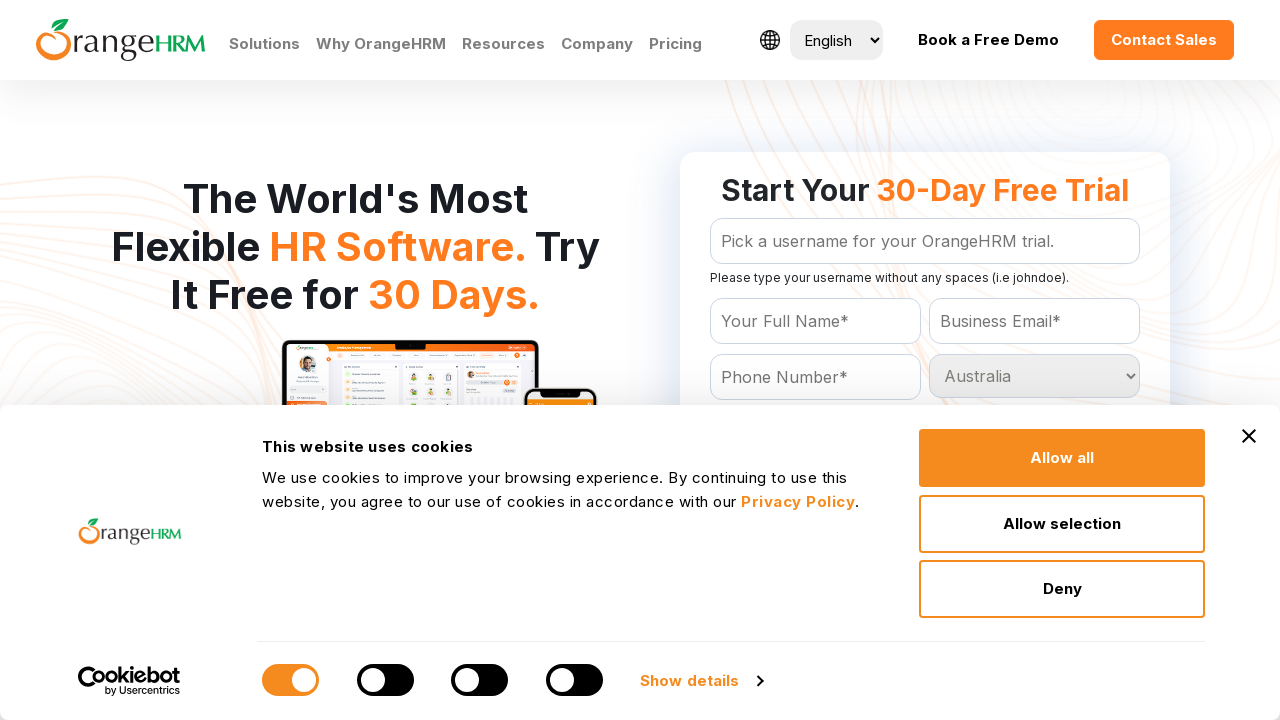